Tests dynamic control functionality by toggling the enabled state of a text input field and entering text when it becomes enabled

Starting URL: https://v1.training-support.net/selenium/dynamic-controls

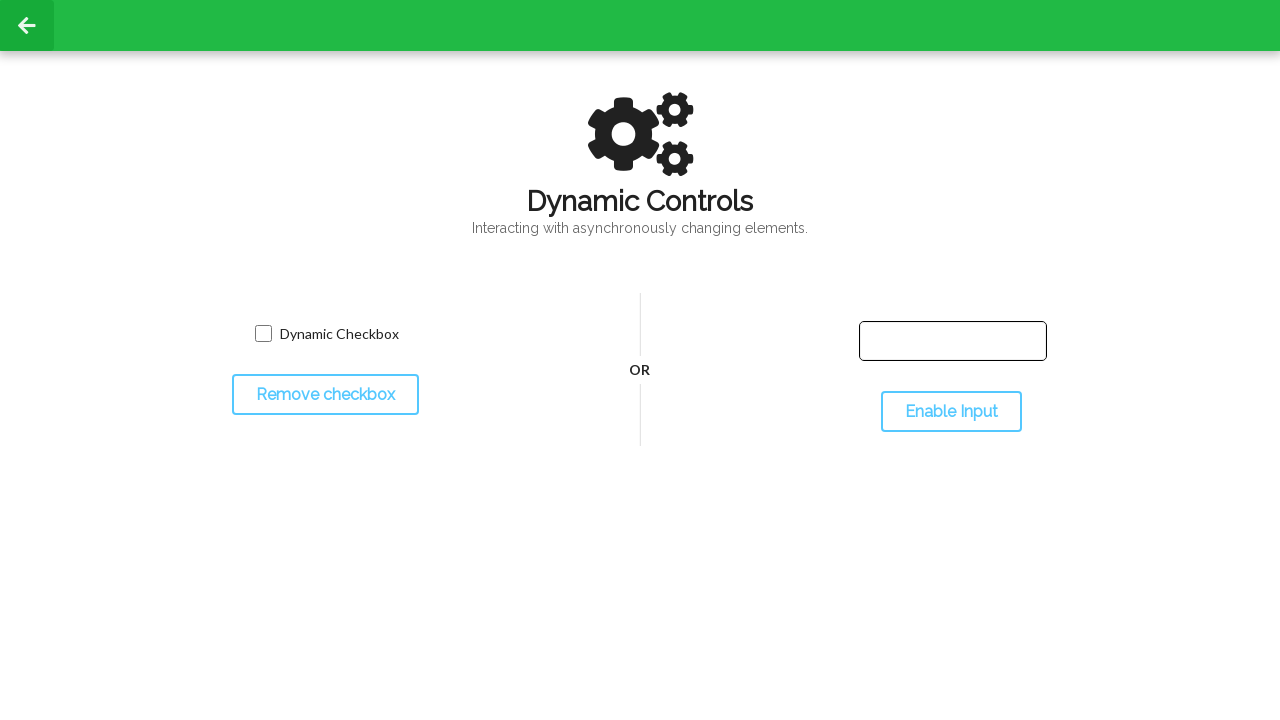

Located the text input field
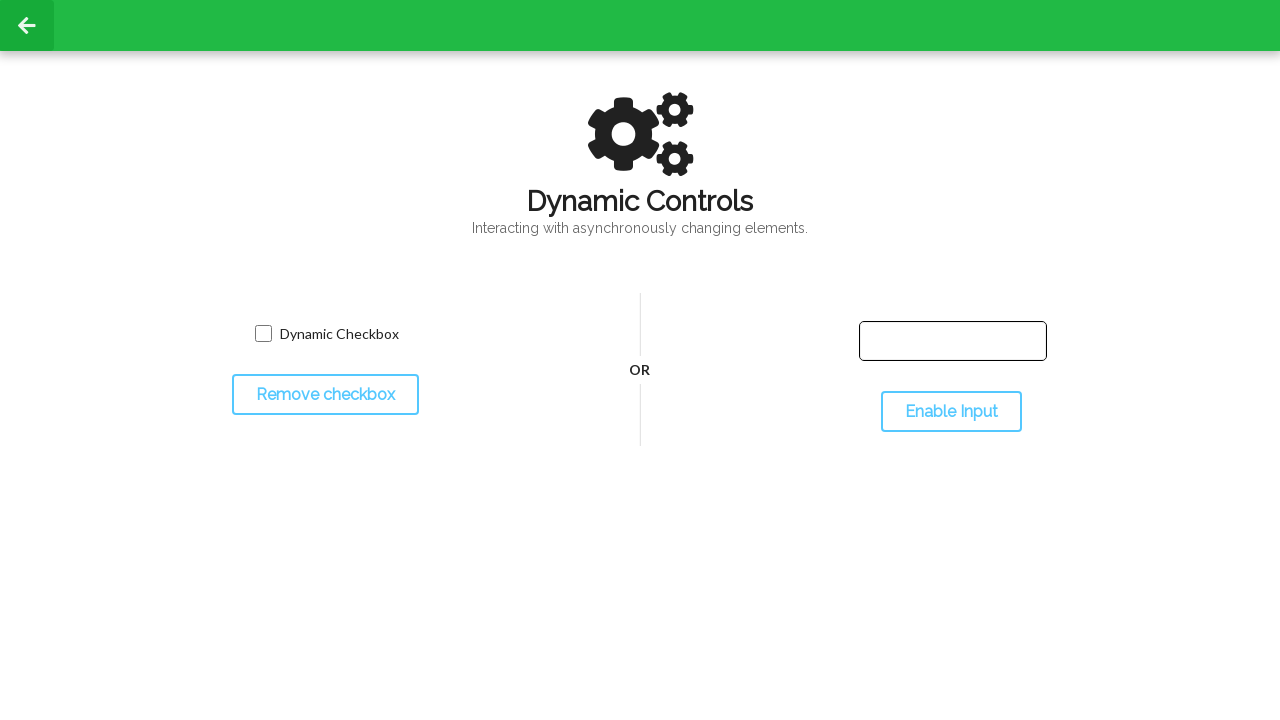

Checked initial state of input field (disabled)
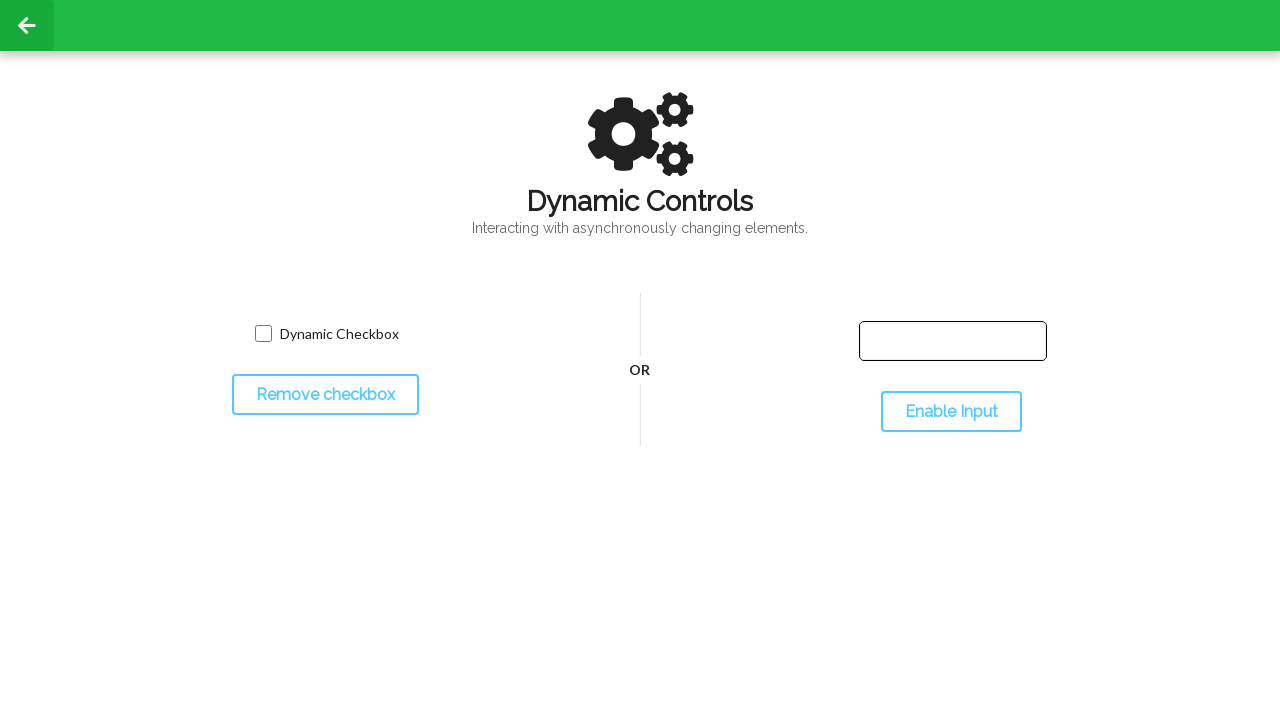

Clicked toggle button to enable input field at (951, 412) on #toggleInput
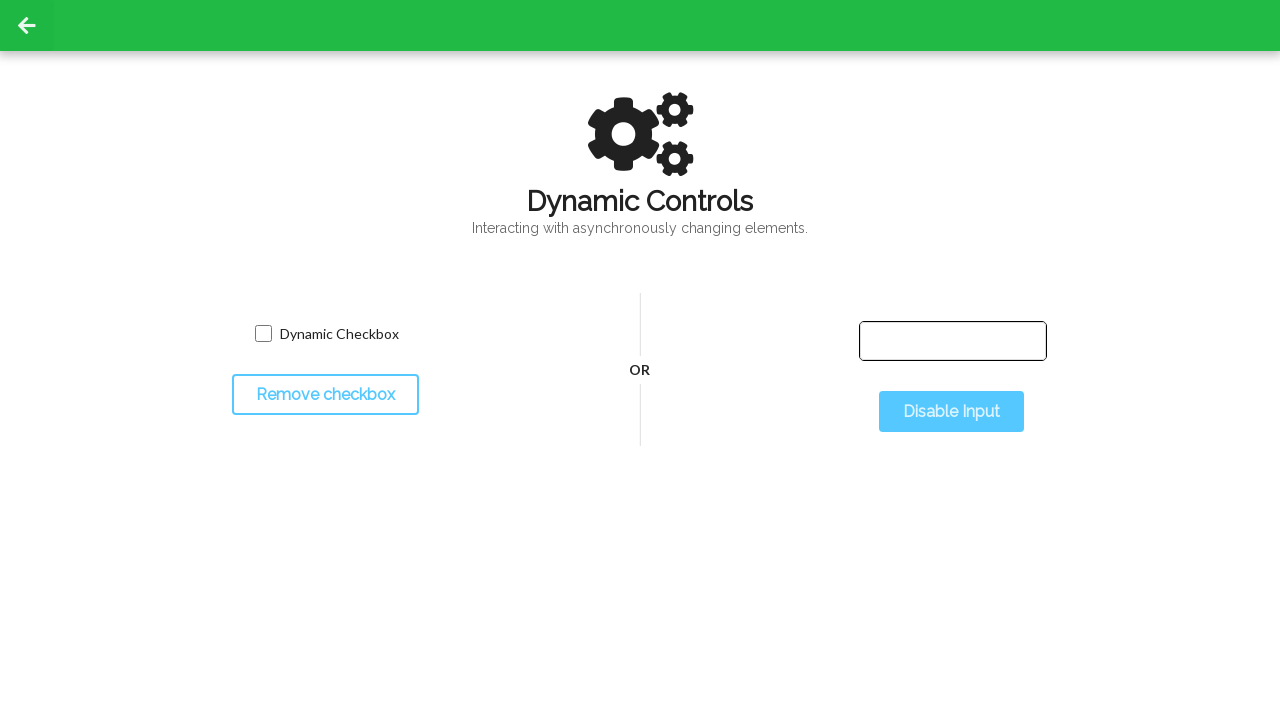

Waited for input field to become enabled
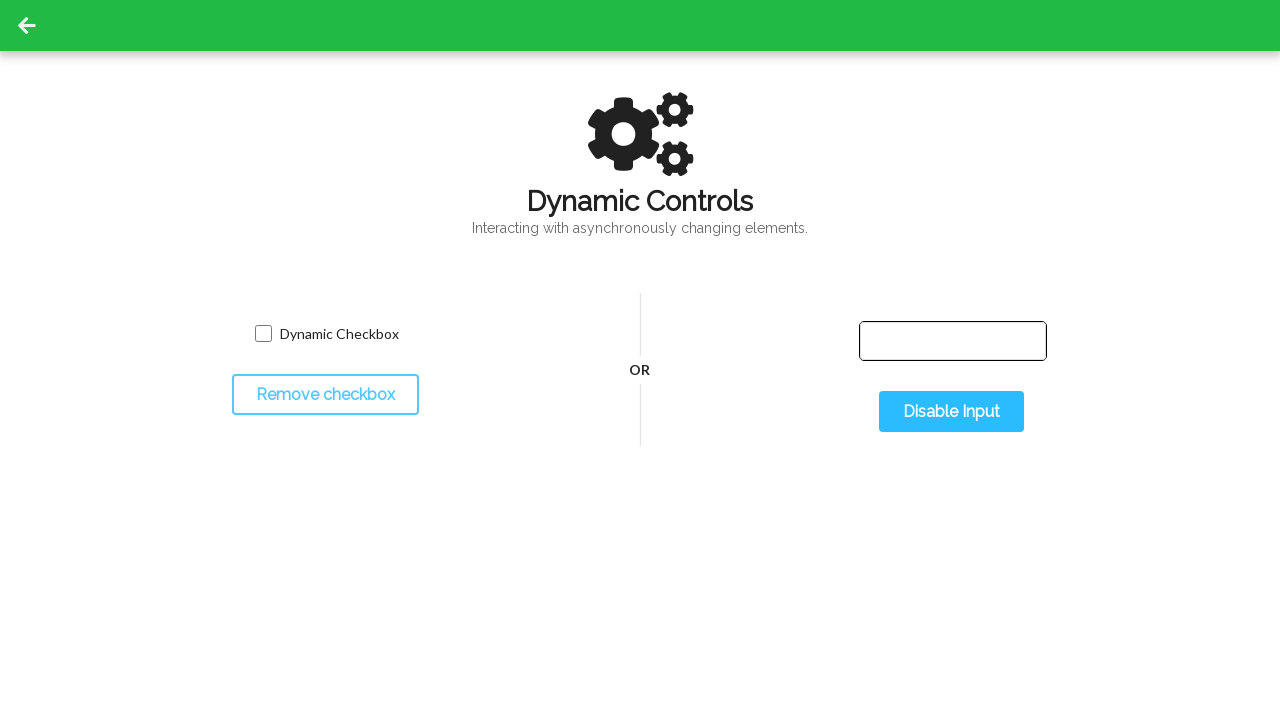

Verified that input field is now enabled
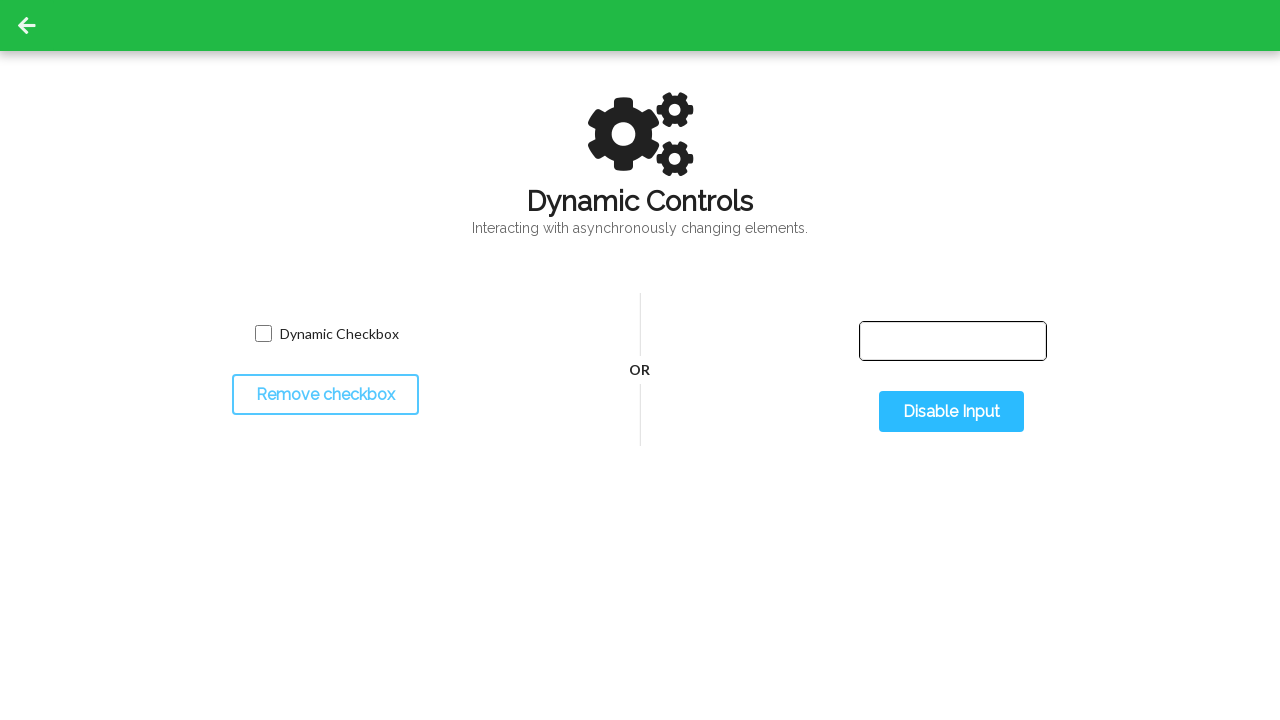

Entered 'test' text into the enabled input field on #input-text
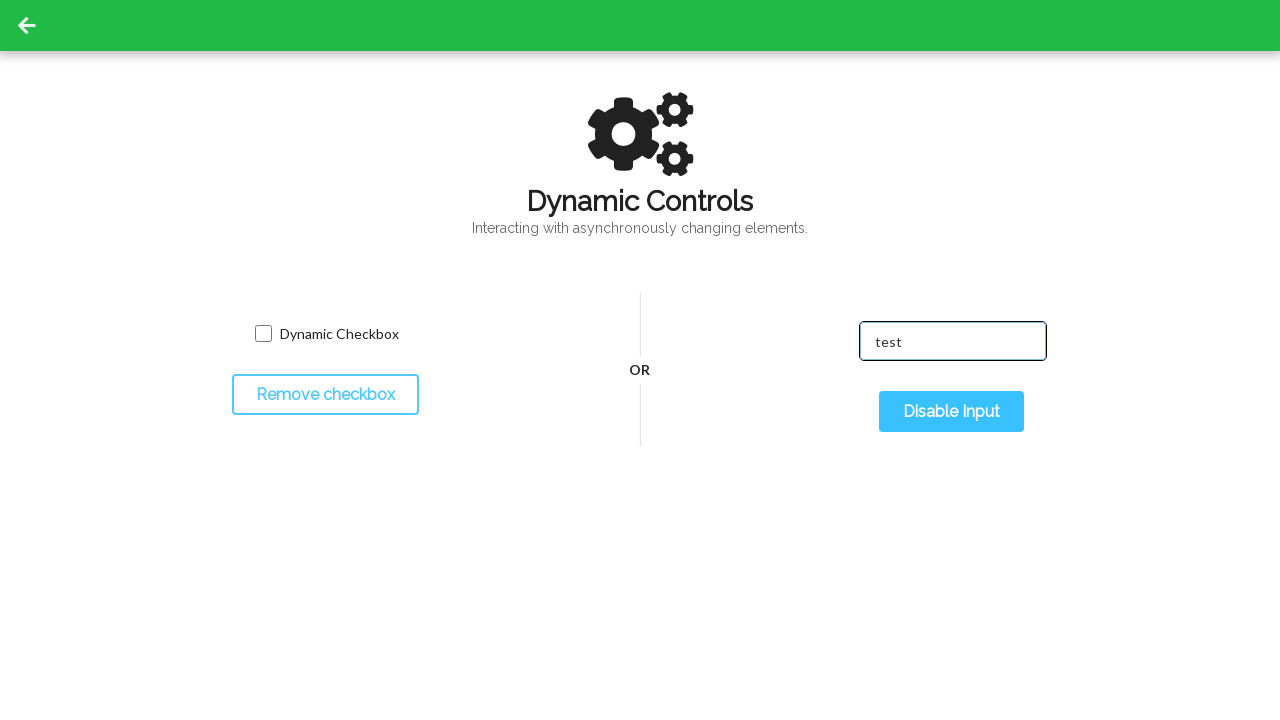

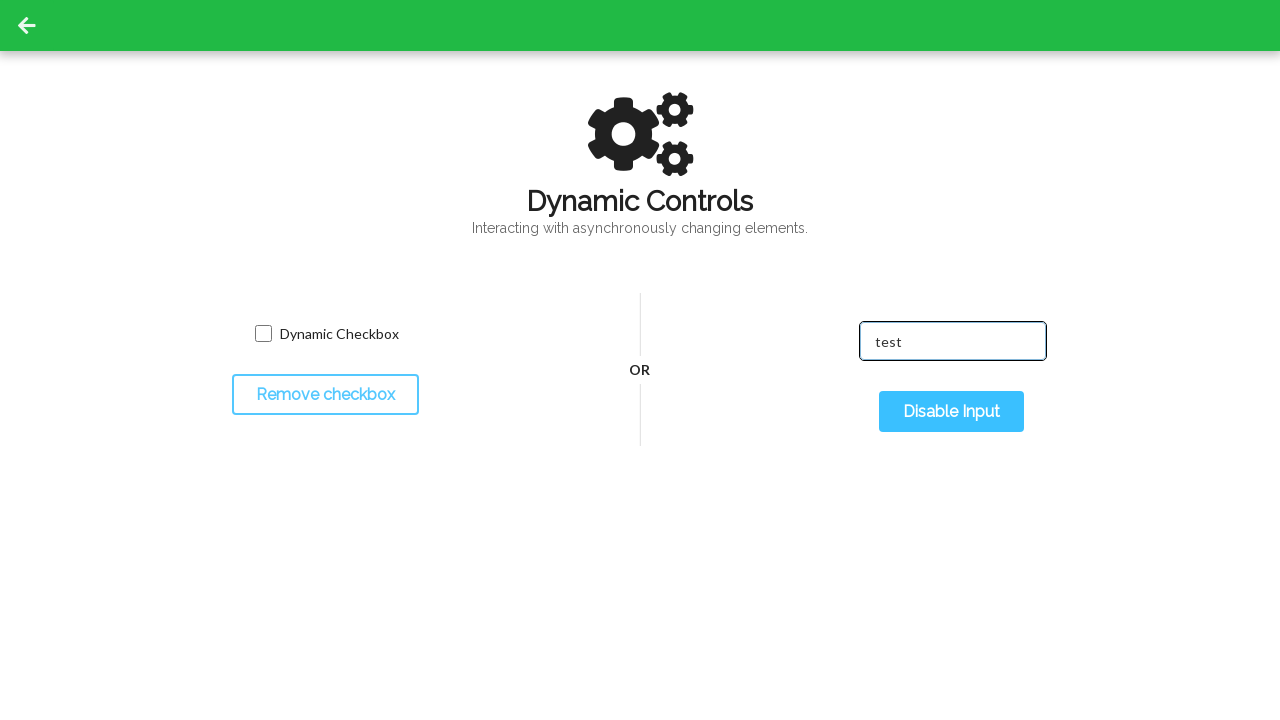